Tests alert and prompt handling by navigating to the alerts section, retrieving a password from an alert, entering it into a prompt, and verifying the success message.

Starting URL: https://savkk.github.io/selenium-practice/

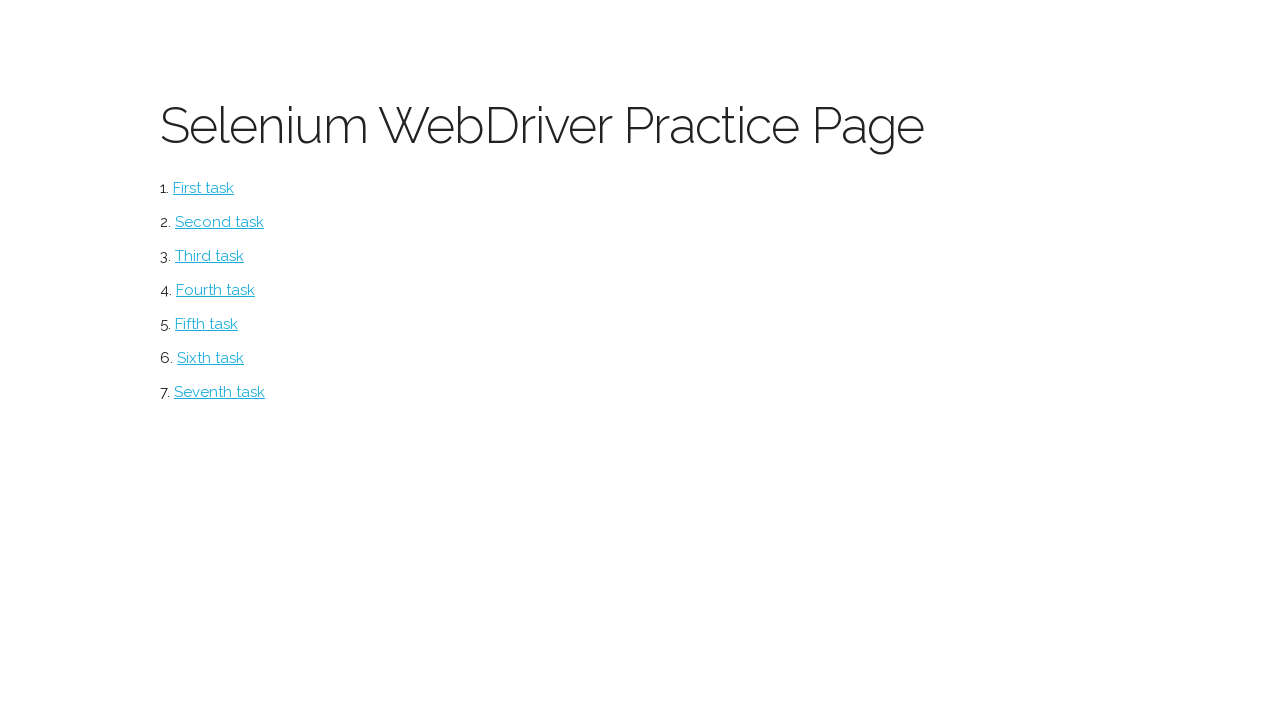

Clicked on alerts section at (210, 358) on #alerts
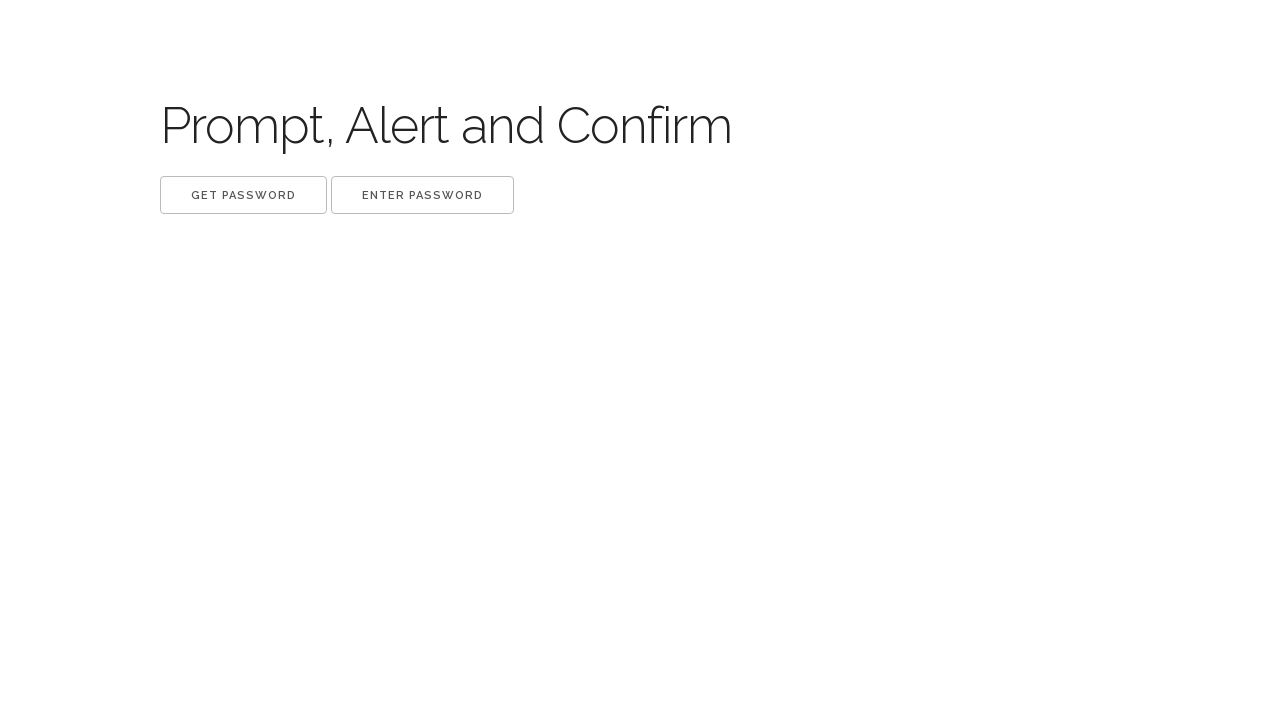

Set up dialog handler to capture password from alert
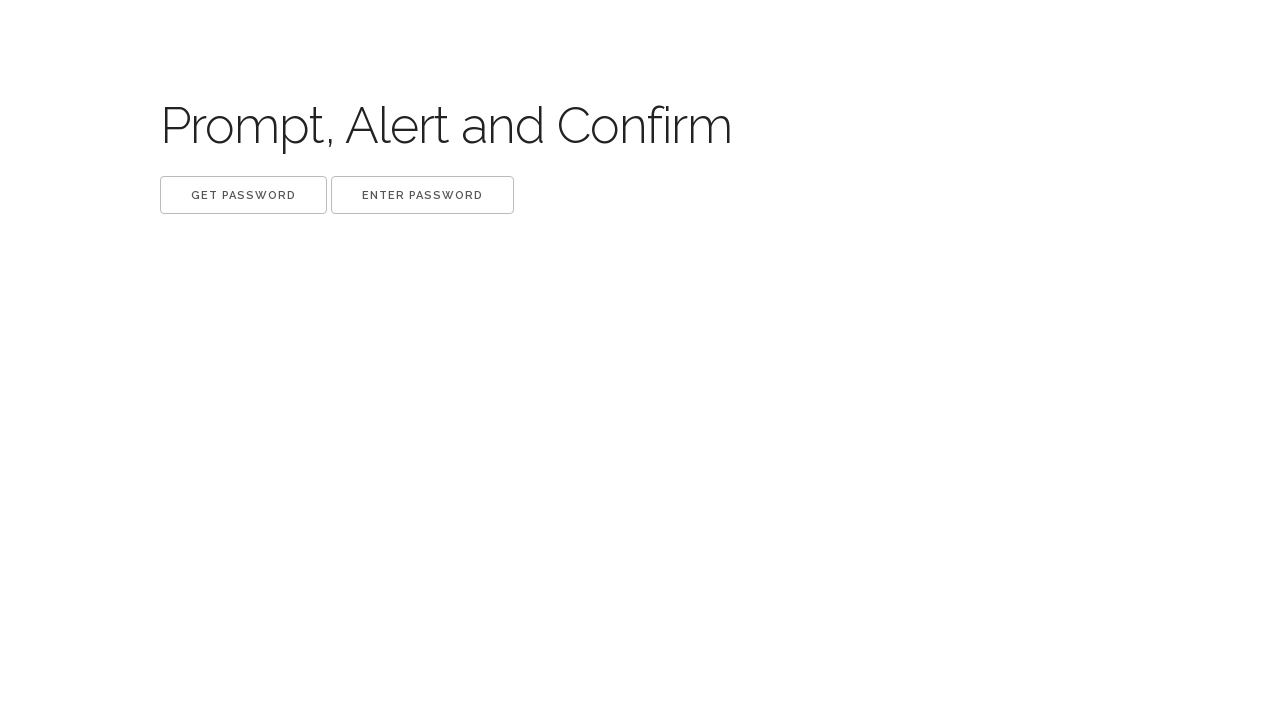

Clicked get button to trigger alert with password at (244, 195) on .get
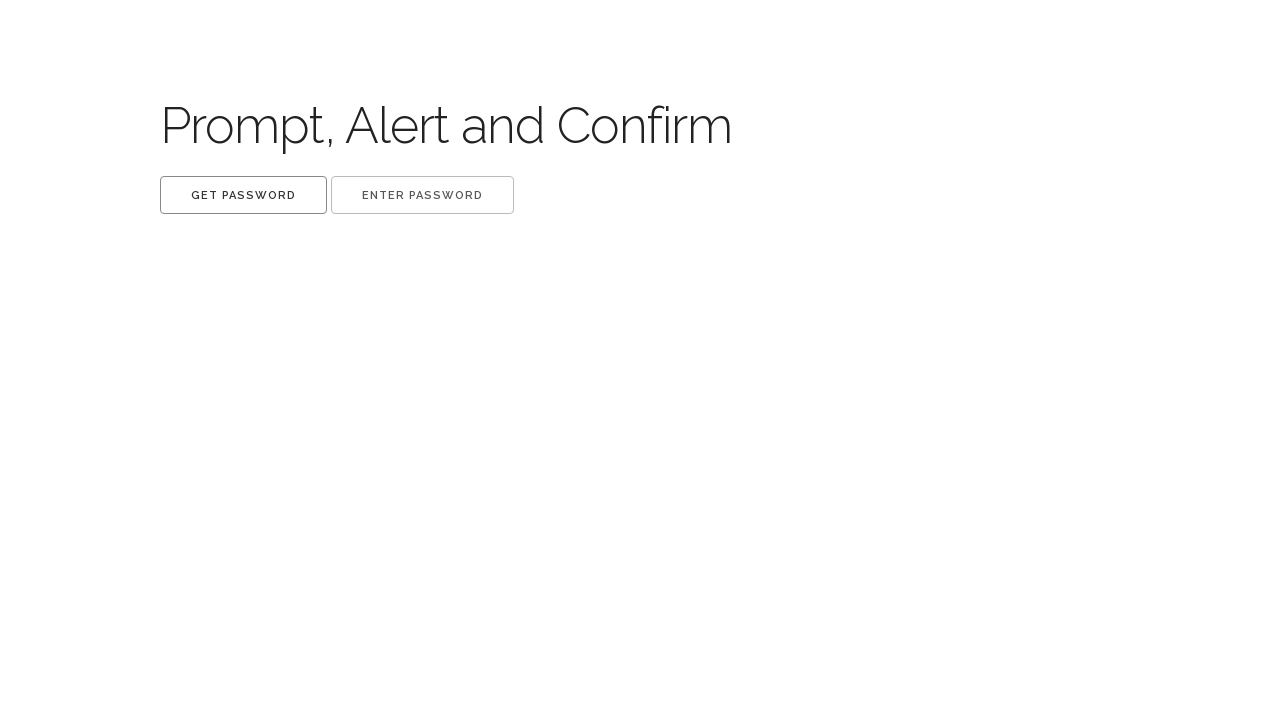

Waited for dialog to be processed
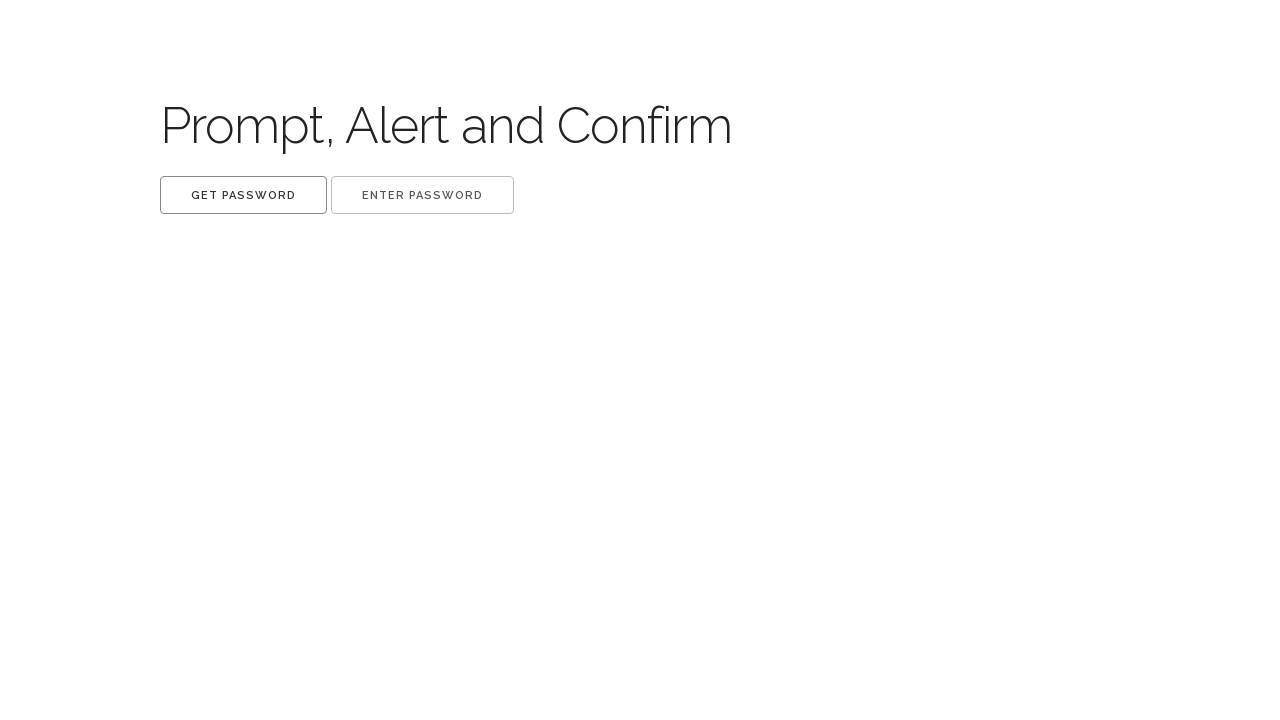

Set up dialog handler for prompt to accept with password
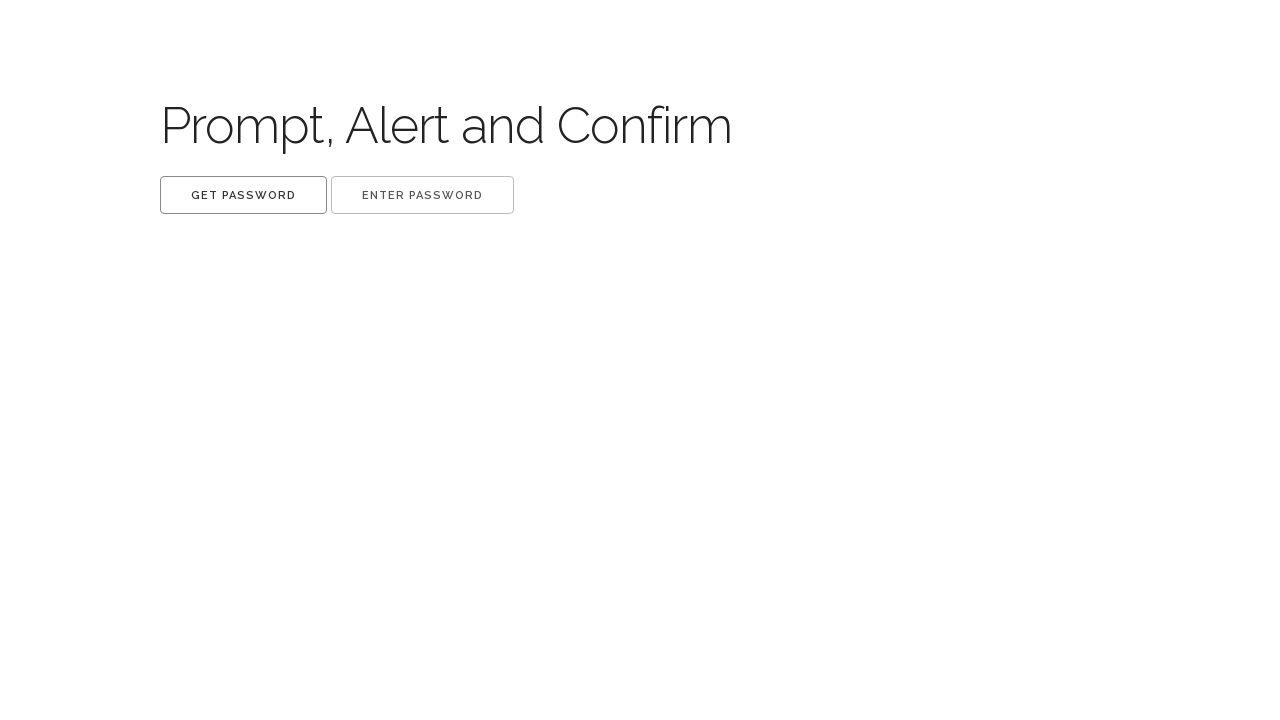

Clicked set button to trigger prompt dialog at (422, 195) on .set
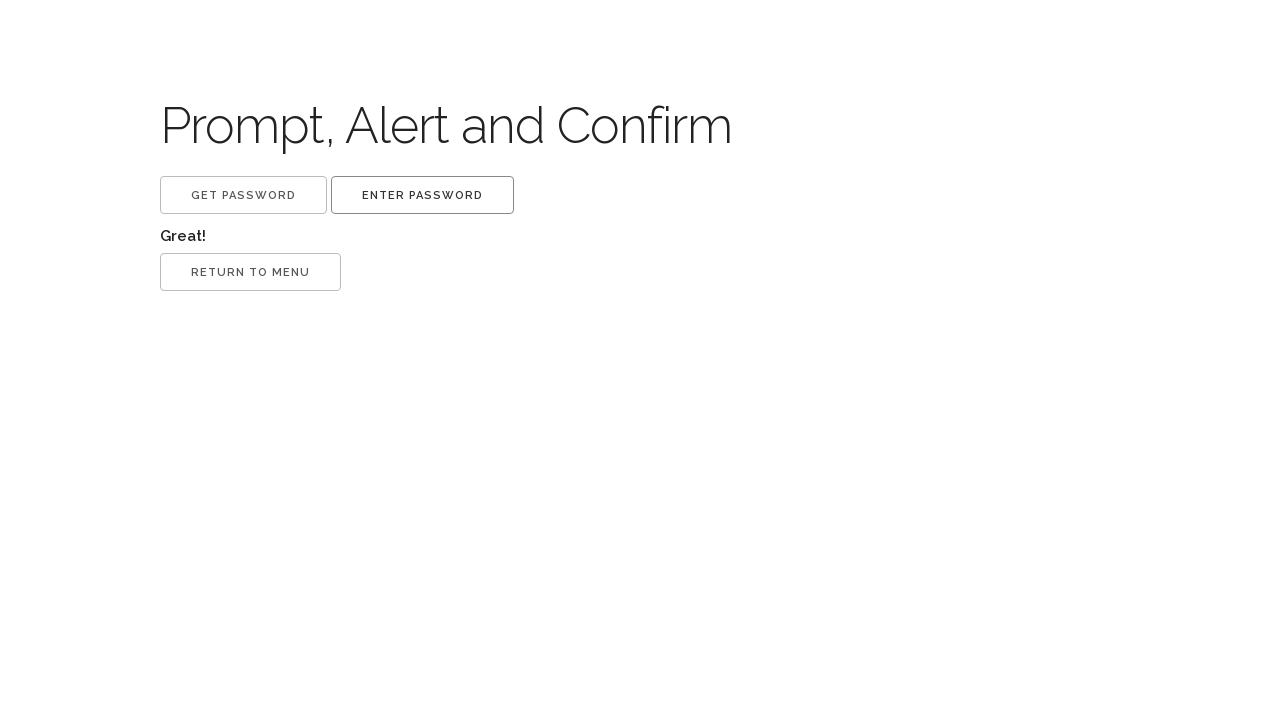

Success message became visible
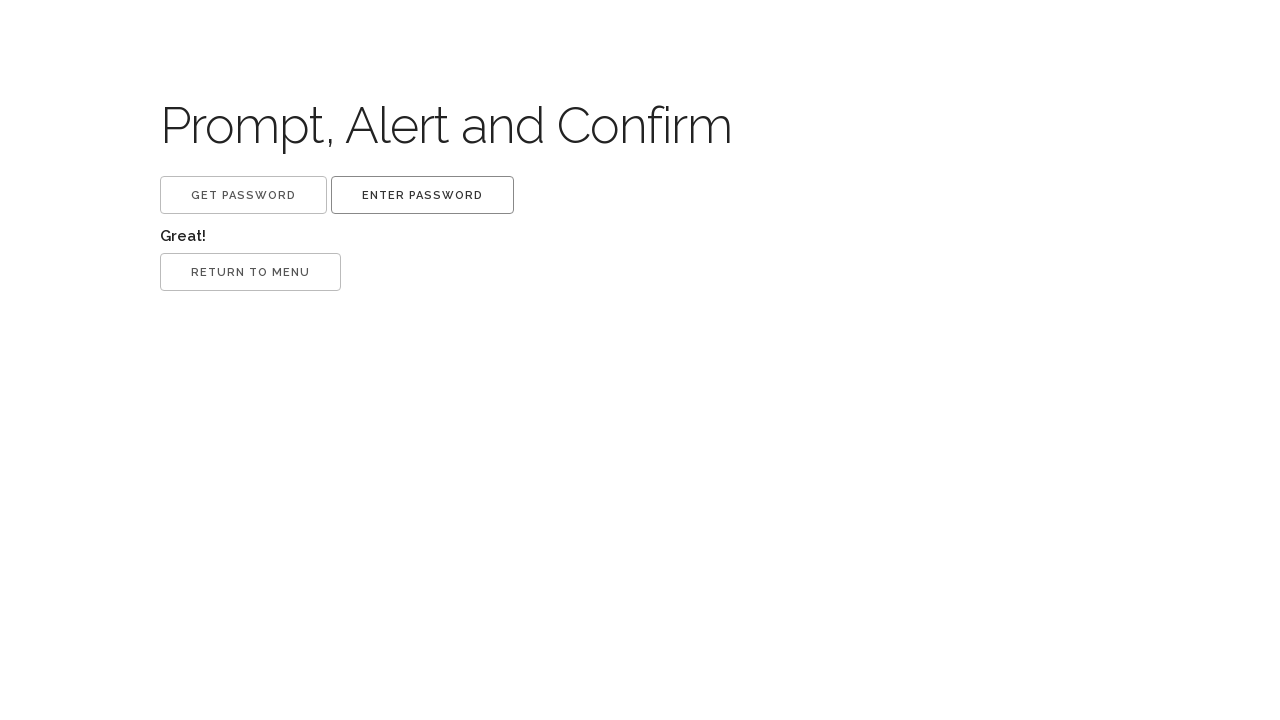

Retrieved success message text: 'Great!'
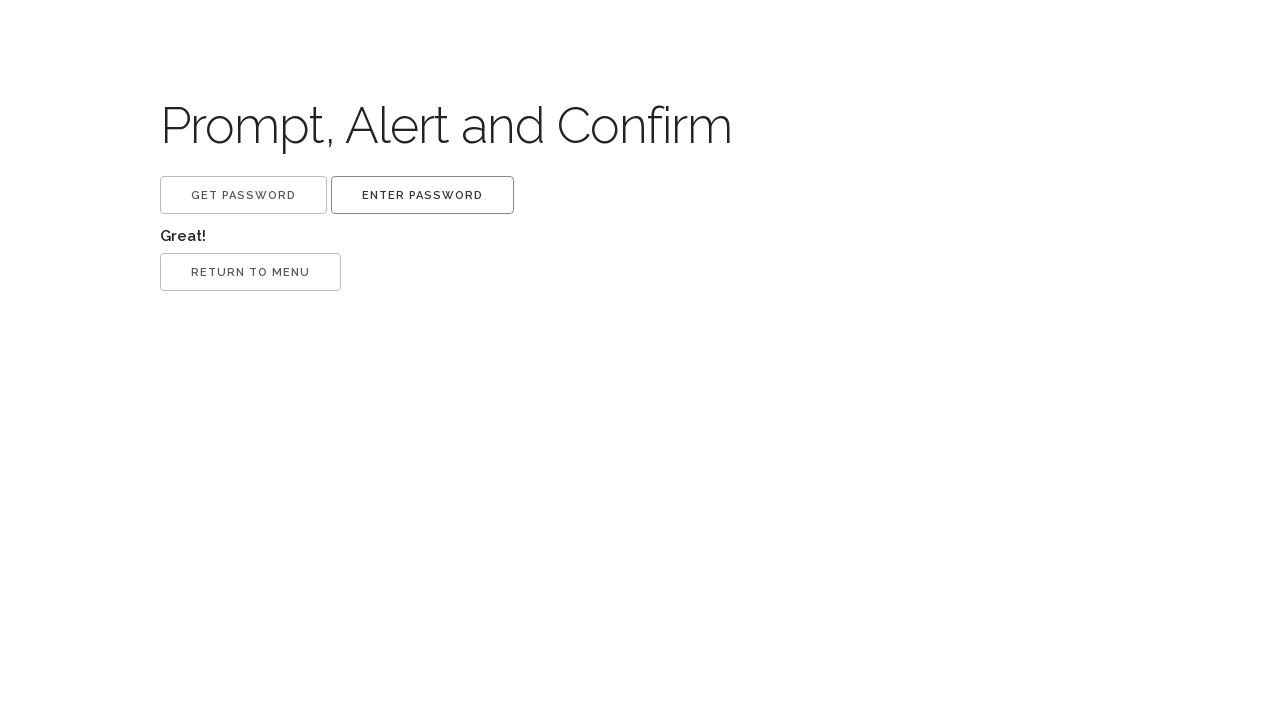

Verified success message equals 'Great!'
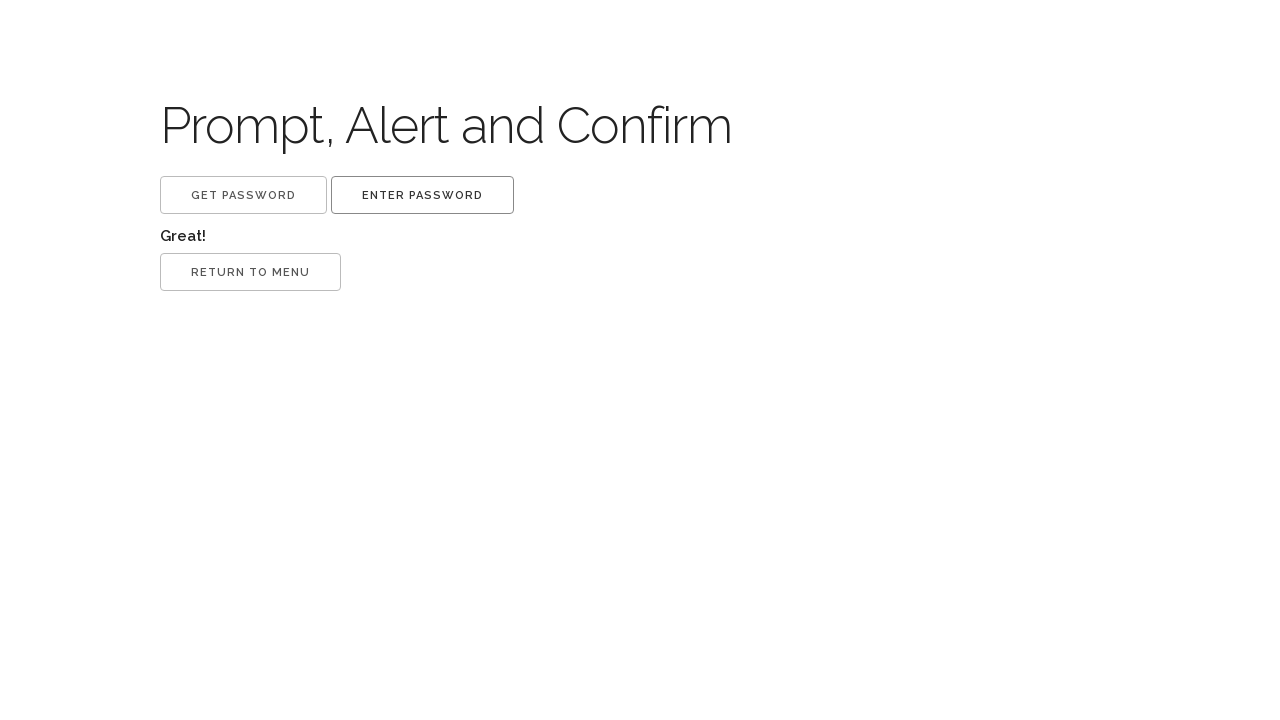

Set up dialog handler for return confirmation
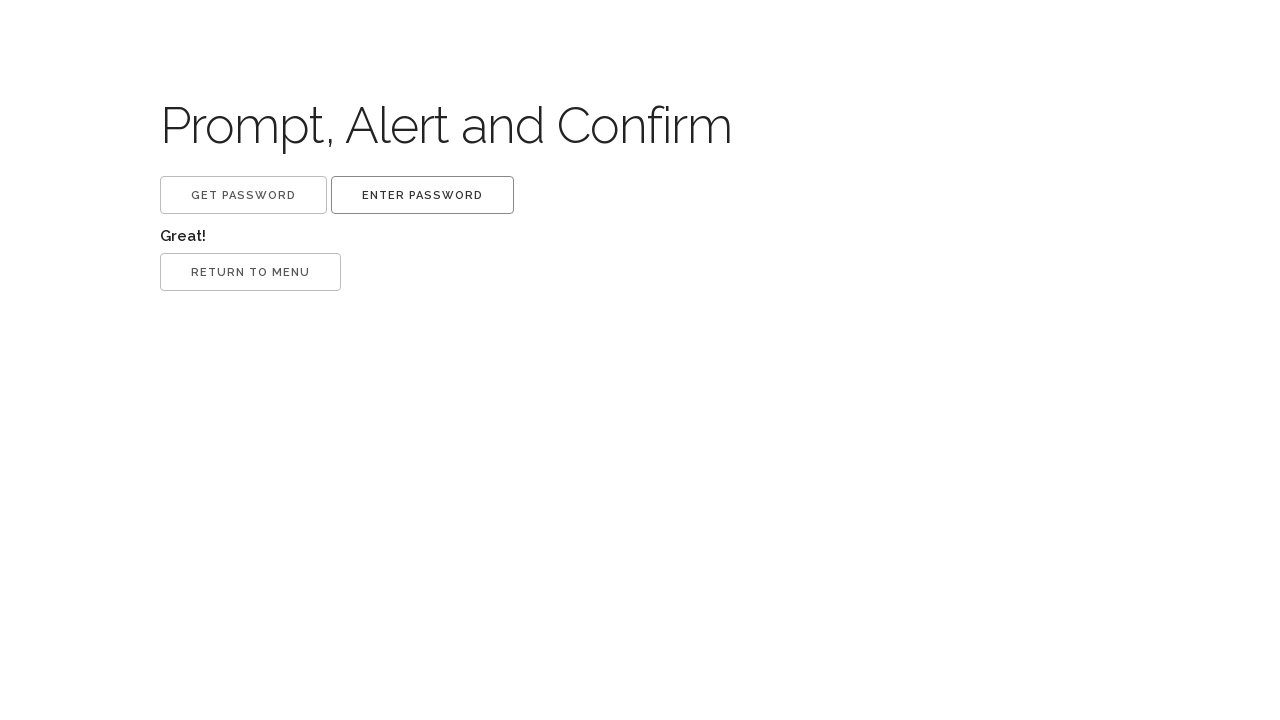

Clicked return button at (250, 272) on .return
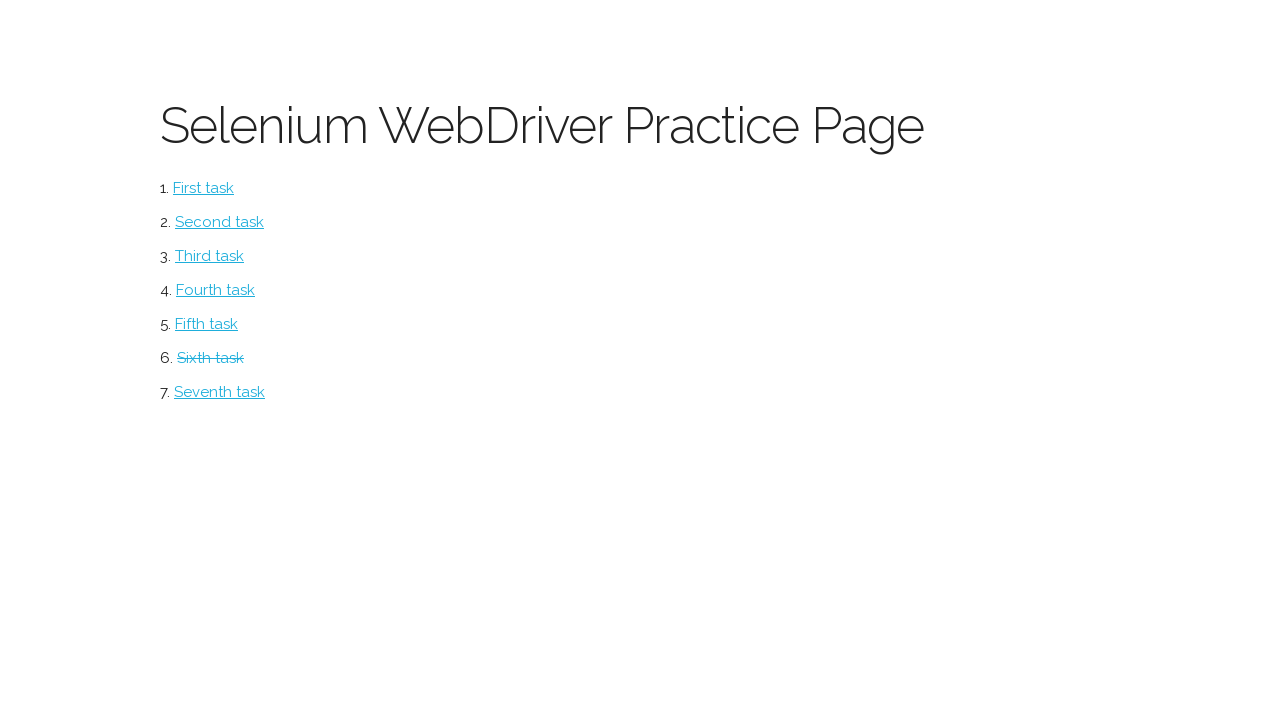

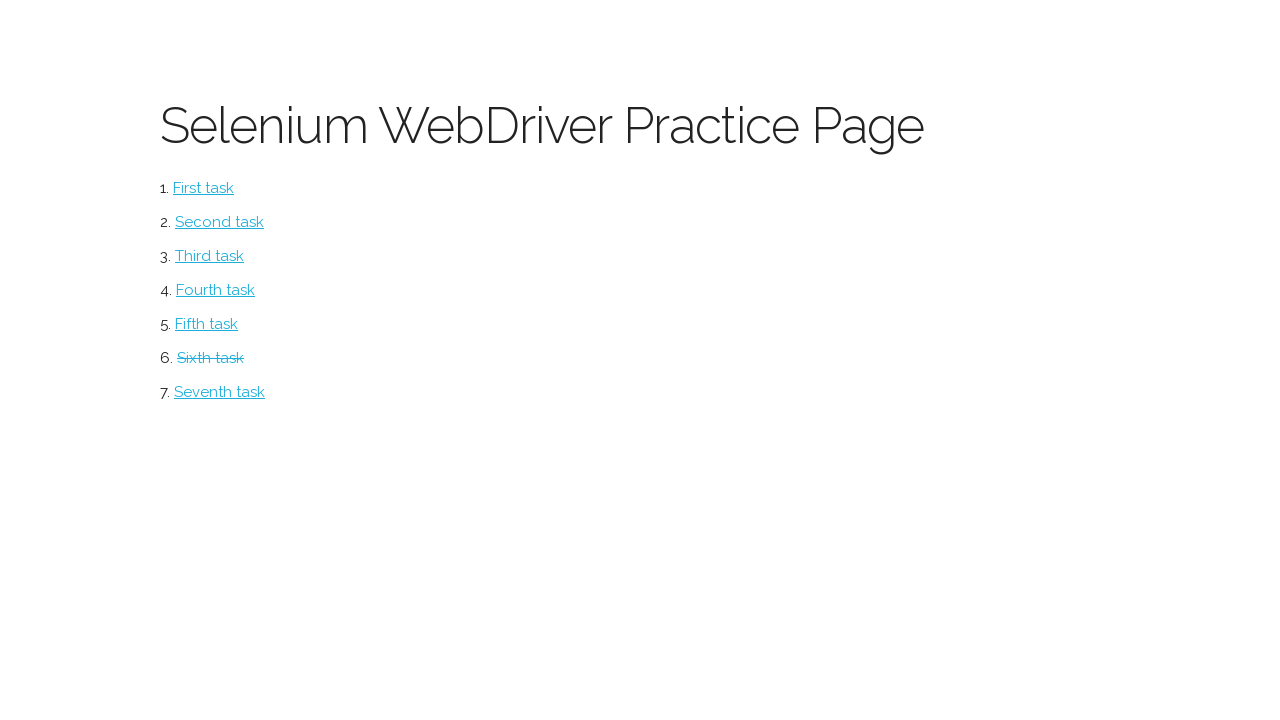